Tests that integer multiplication operation works correctly by multiplying 5 and 4

Starting URL: https://testsheepnz.github.io/BasicCalculator

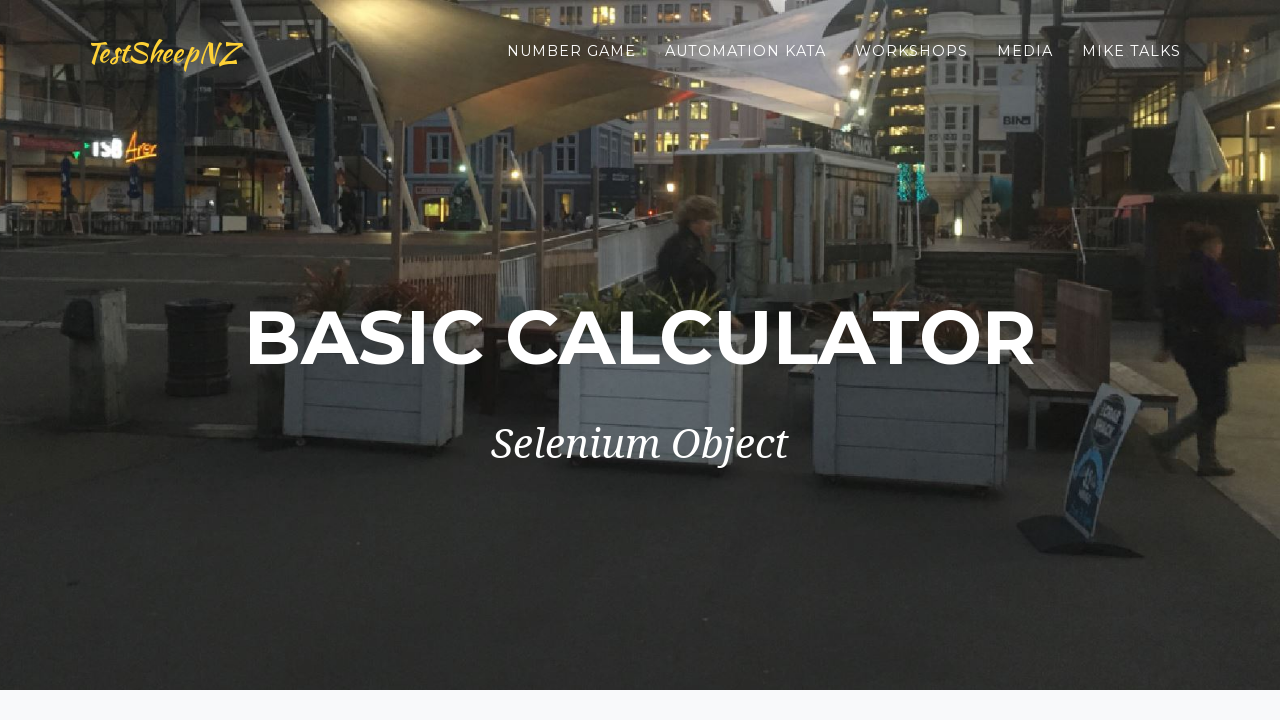

Selected build version 7 on select[name="selectBuild"]
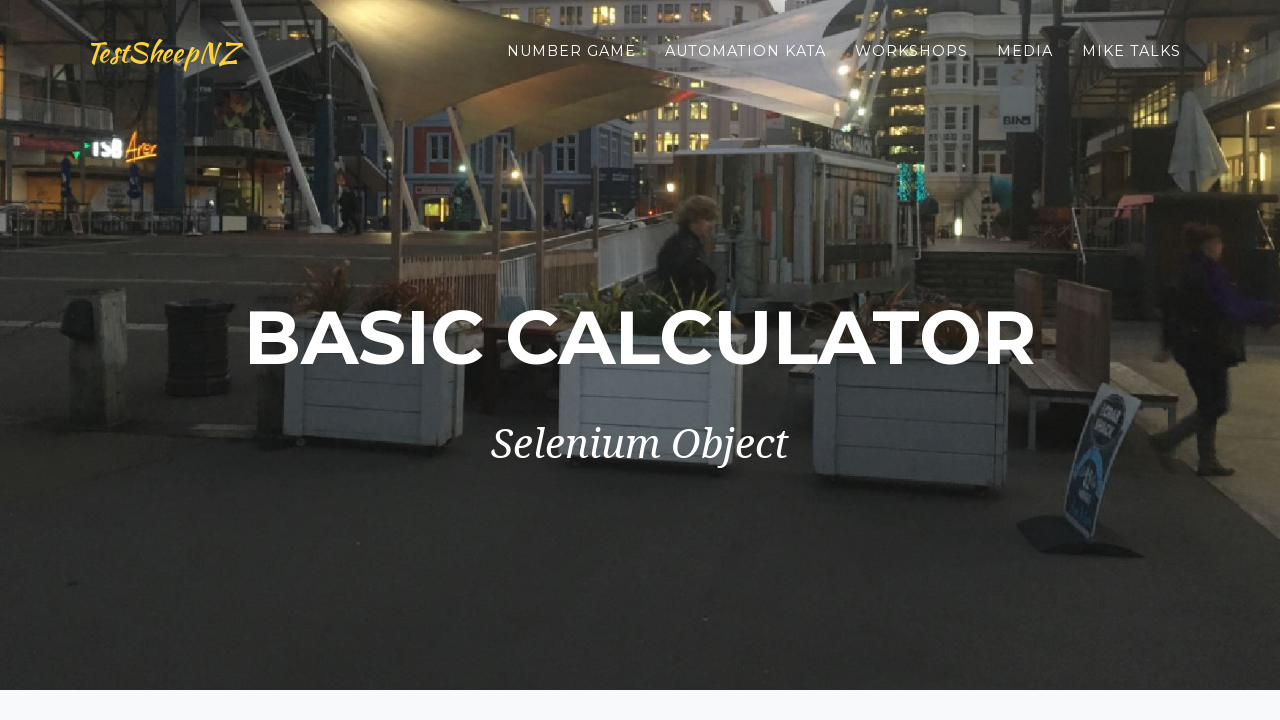

Filled first number field with 5 on #number1Field
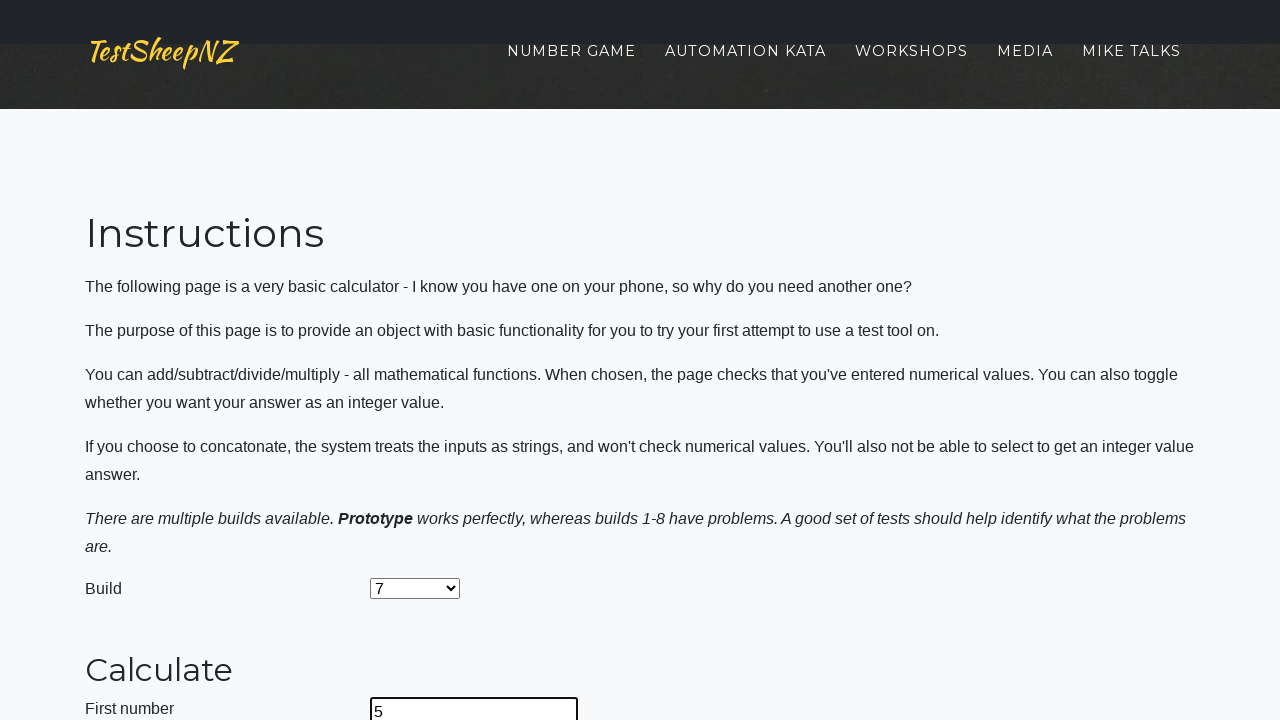

Filled second number field with 4 on #number2Field
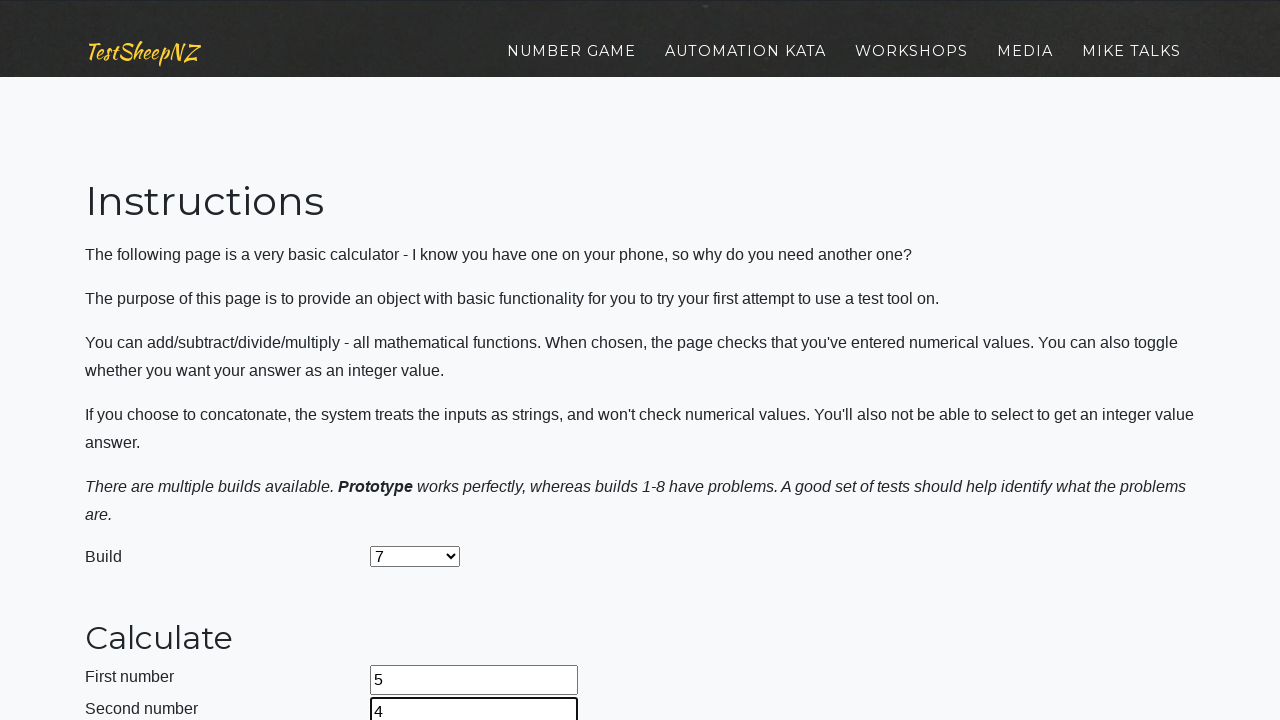

Selected multiplication operation on select[name="selectOperation"]
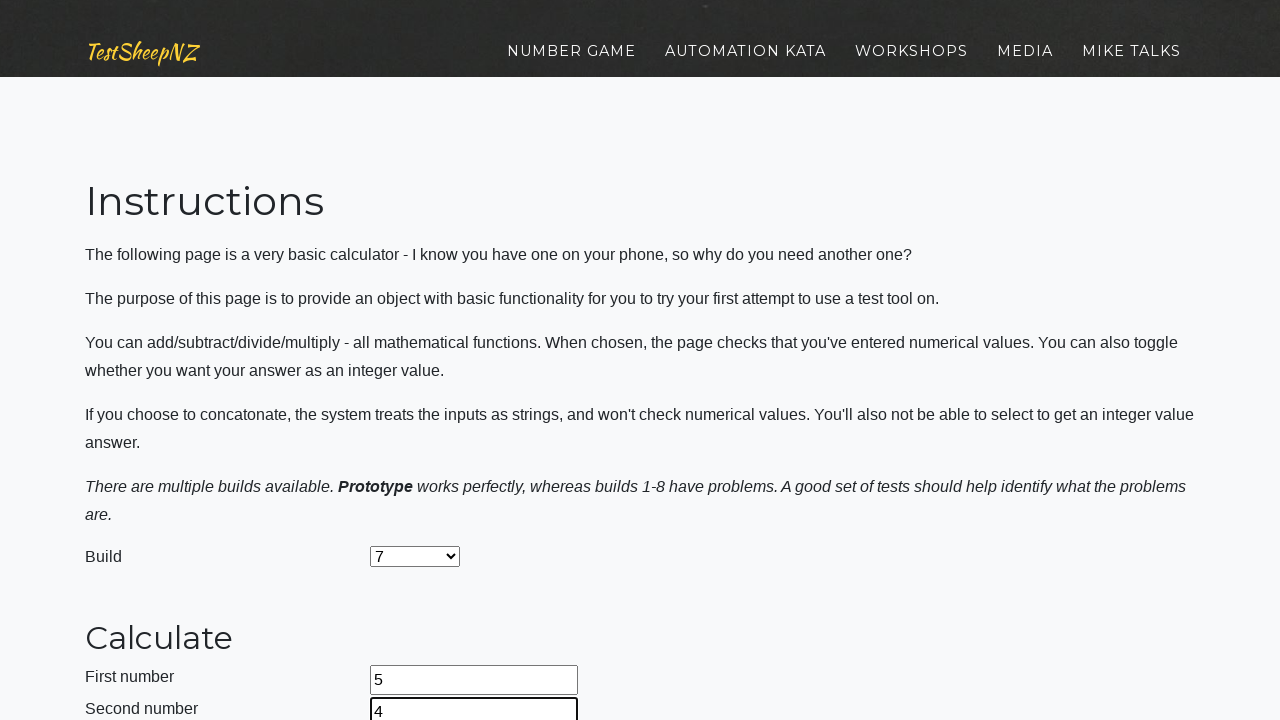

Clicked calculate button to compute 5 × 4 at (422, 361) on #calculateButton
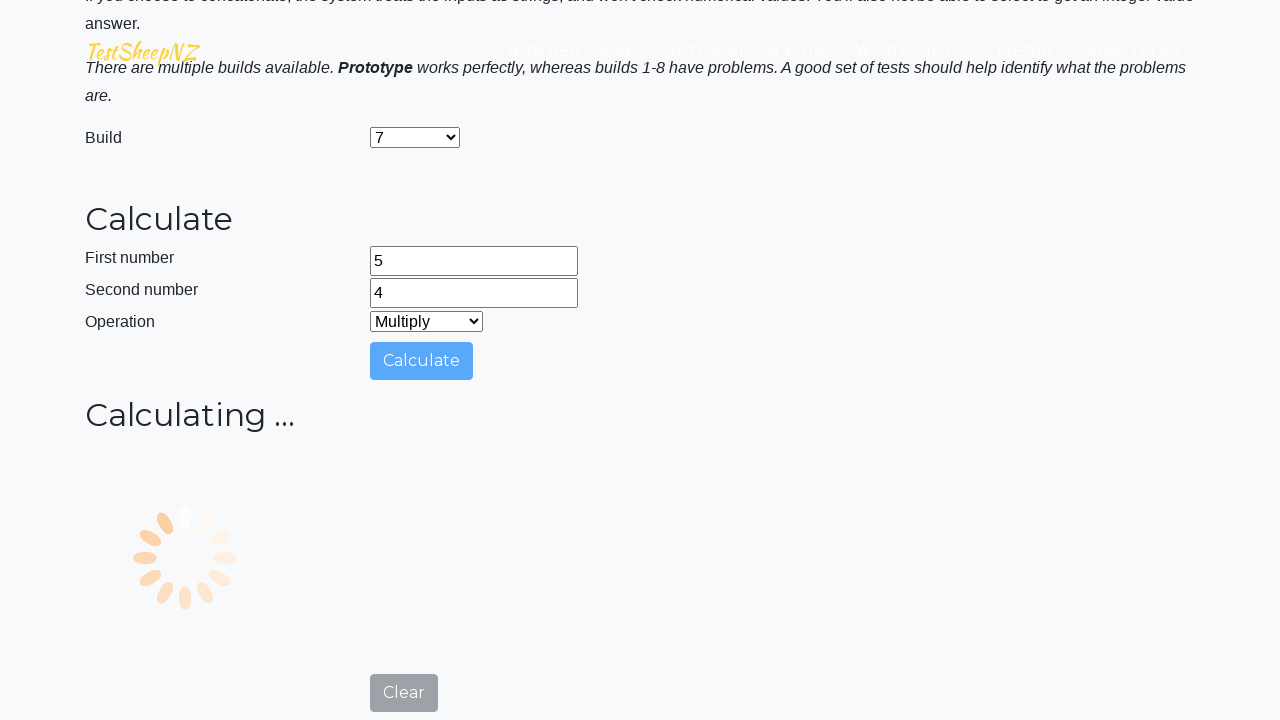

Answer field populated with multiplication result
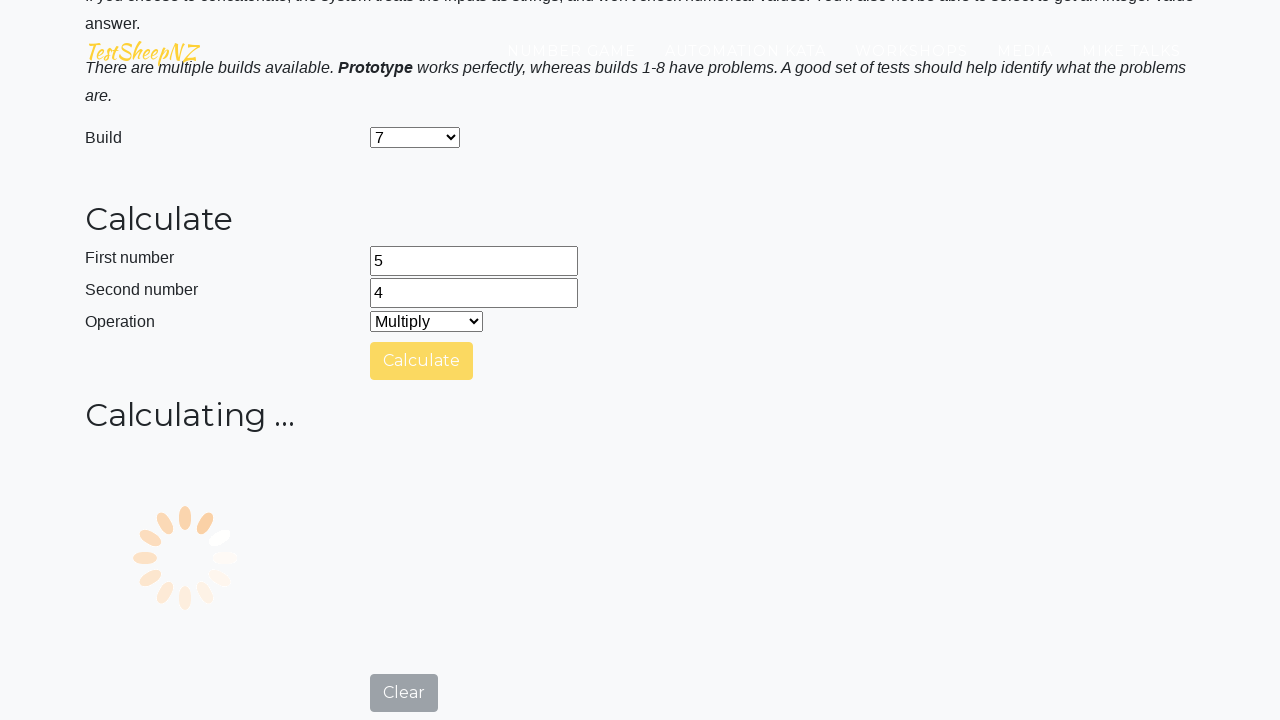

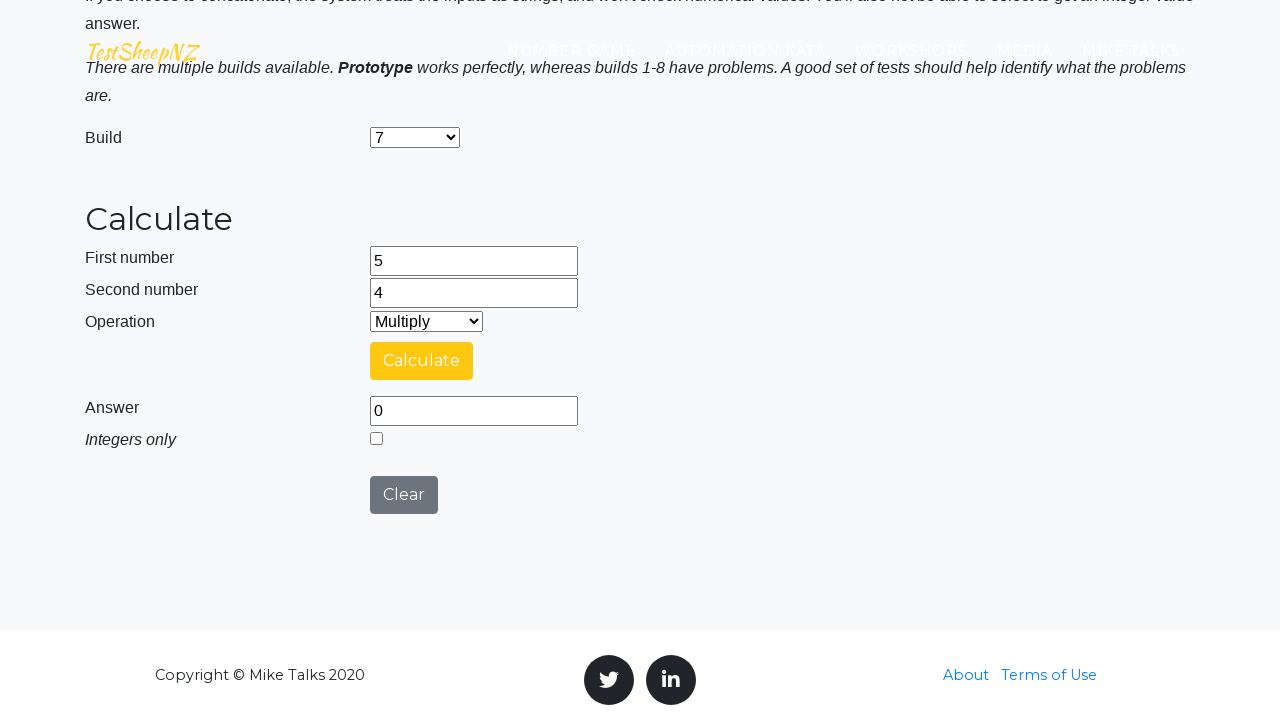